Navigates to Tutorialspoint homepage and retrieves the page title

Starting URL: https://www.tutorialspoint.com/

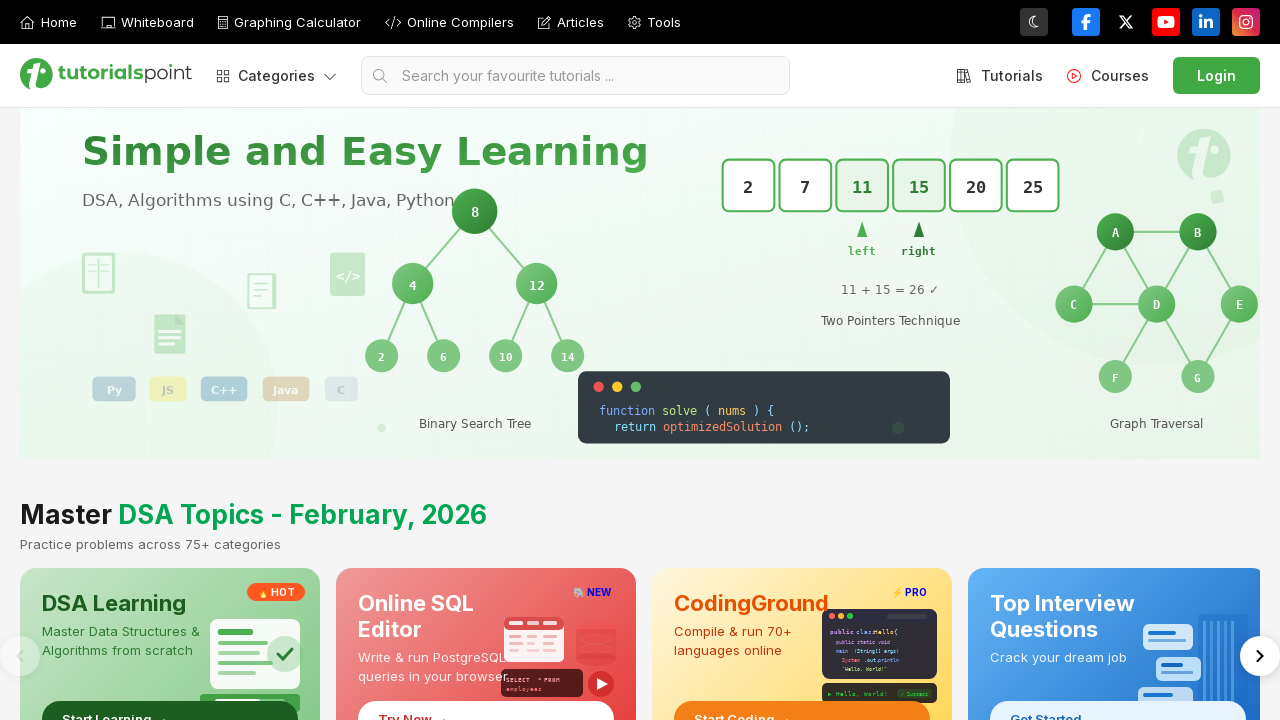

Retrieved page title from Tutorialspoint homepage
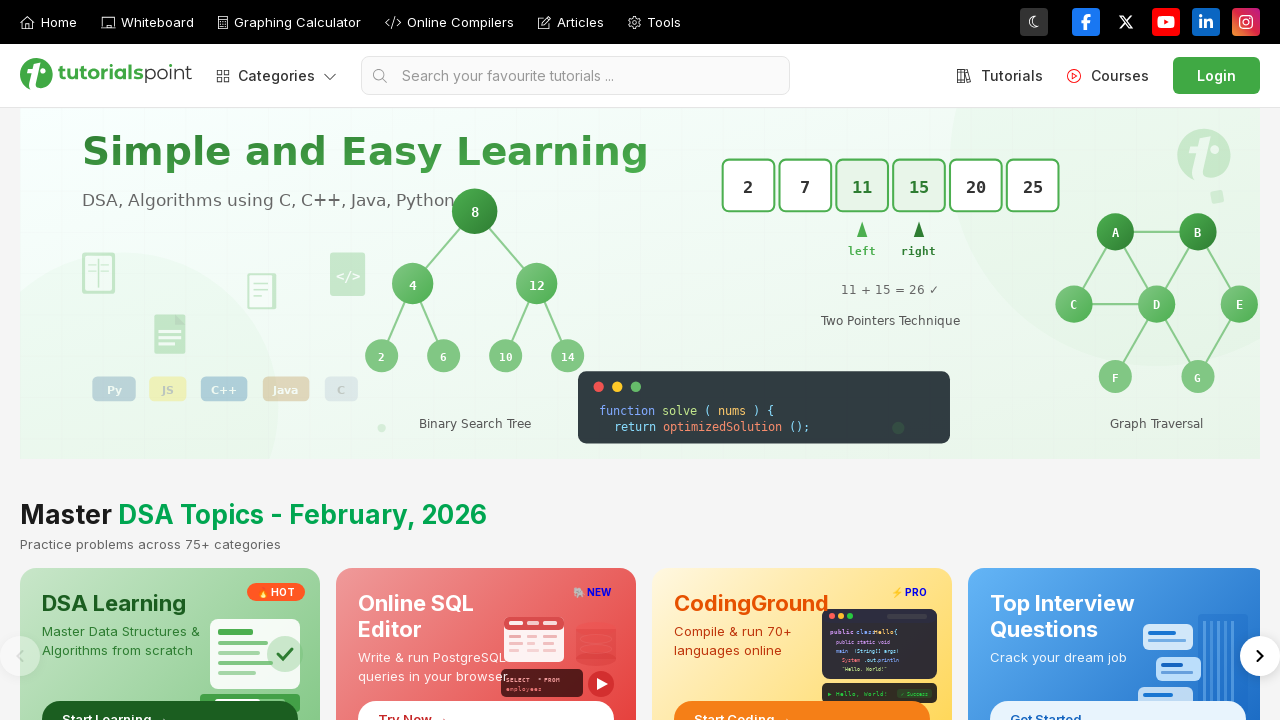

Printed page title to console
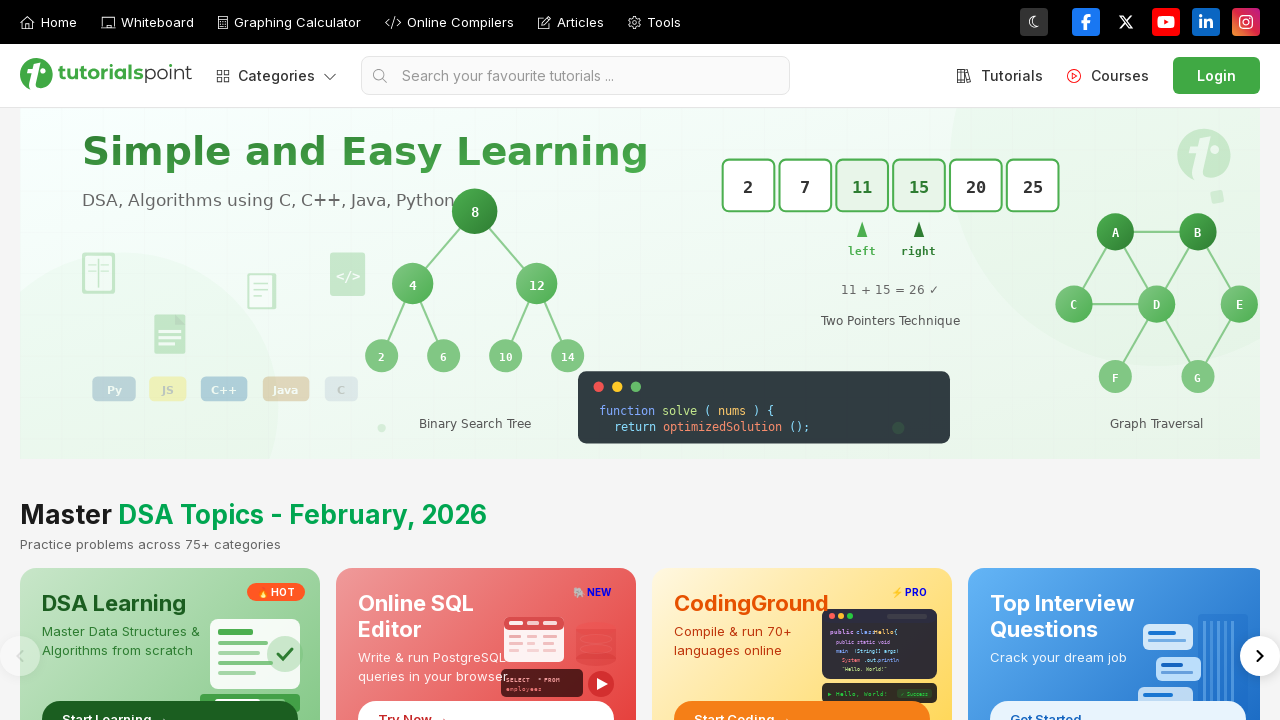

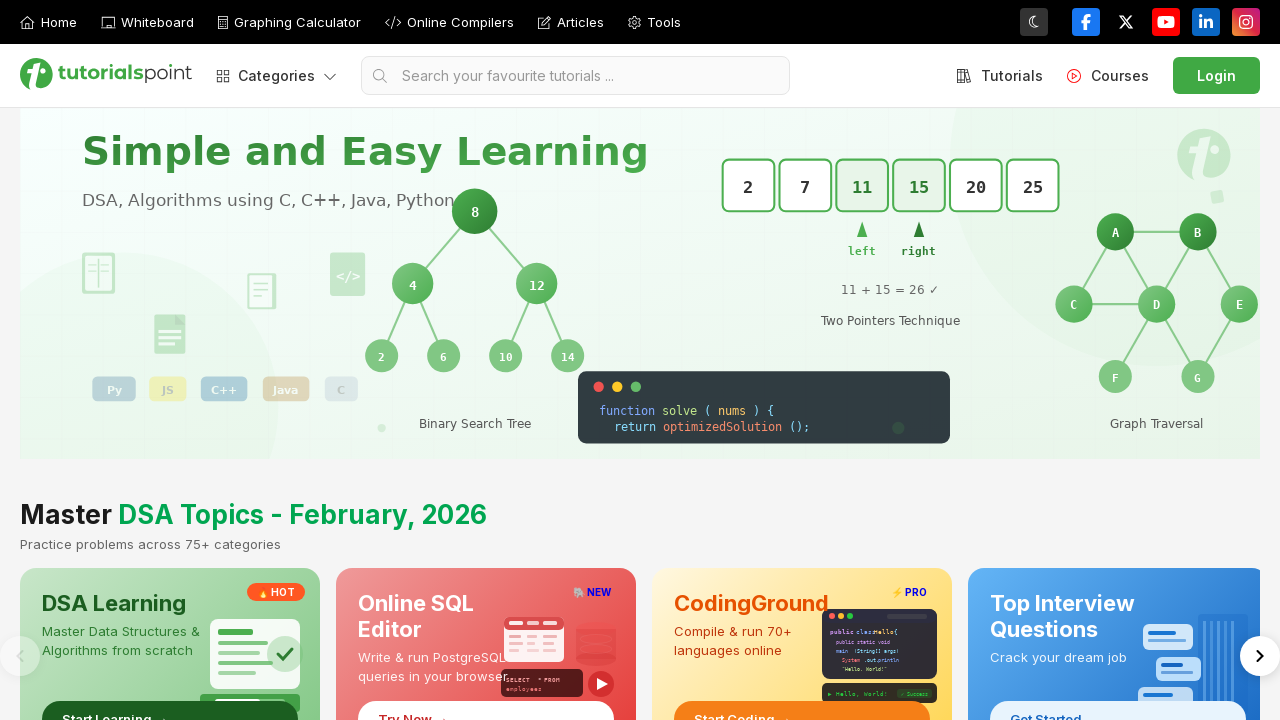